Tests drag and drop functionality by dragging an element from source to destination location

Starting URL: http://testautomationpractice.blogspot.com/

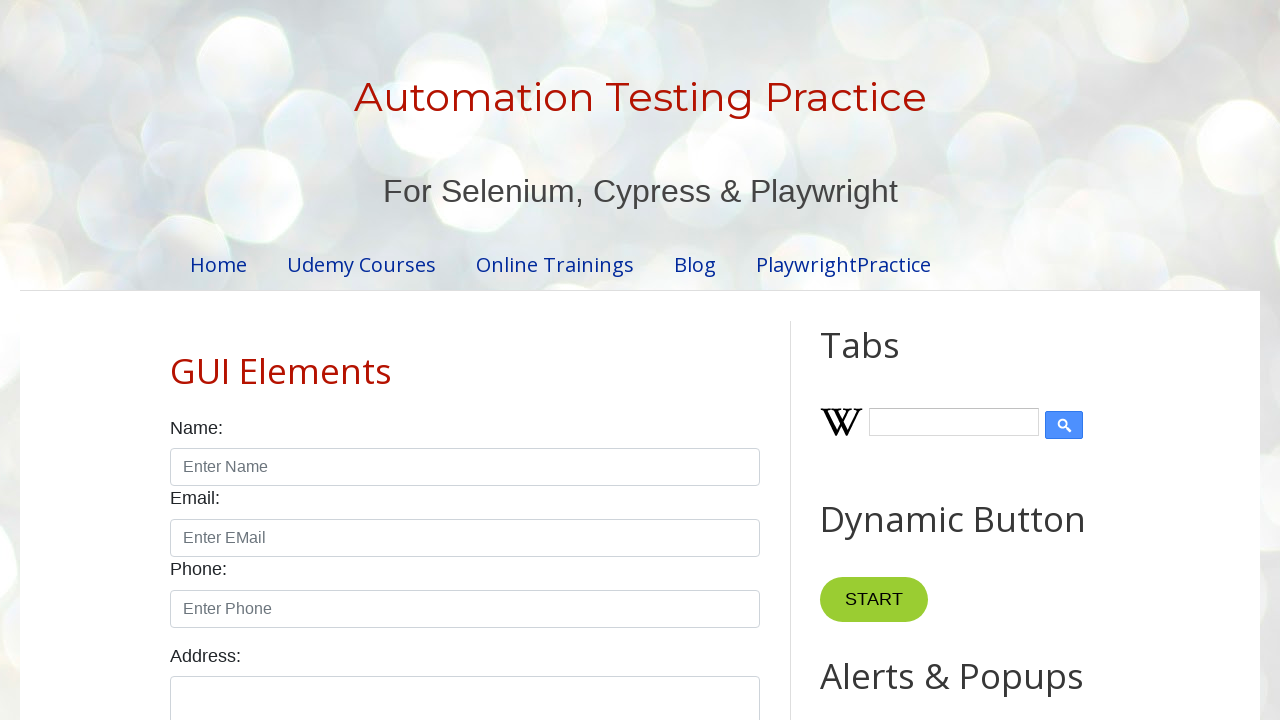

Located draggable source element
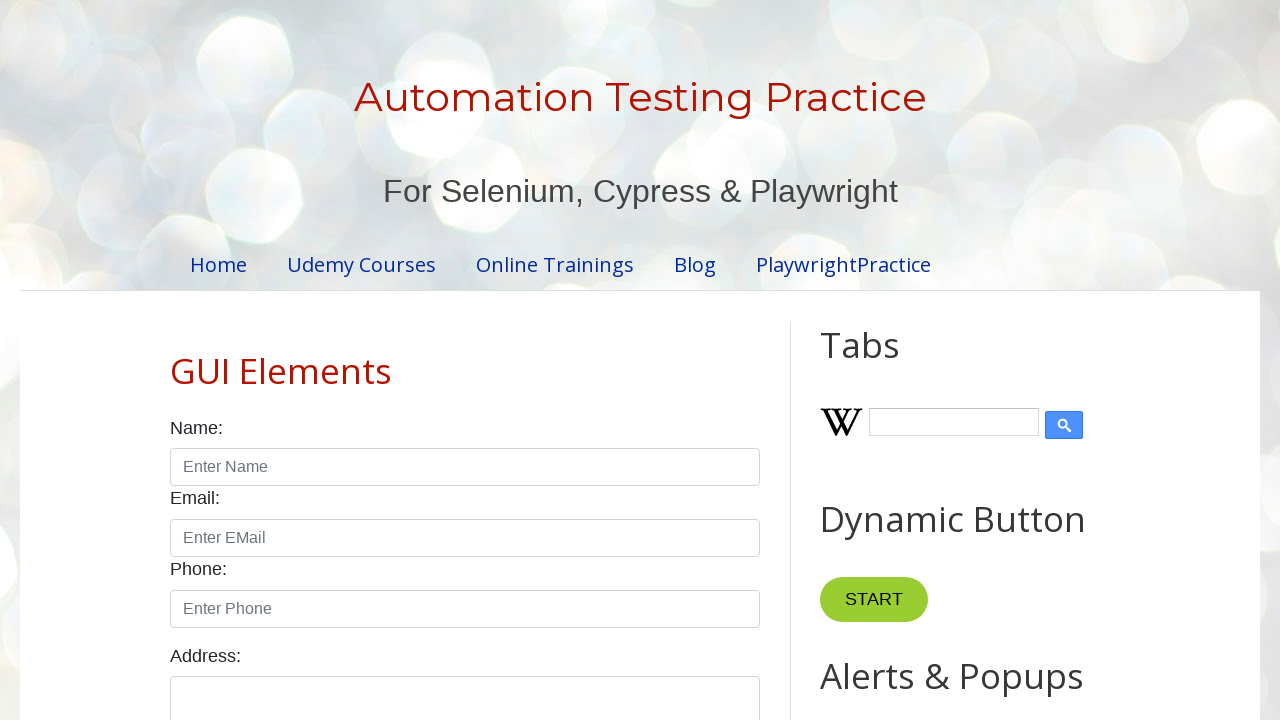

Located droppable destination element
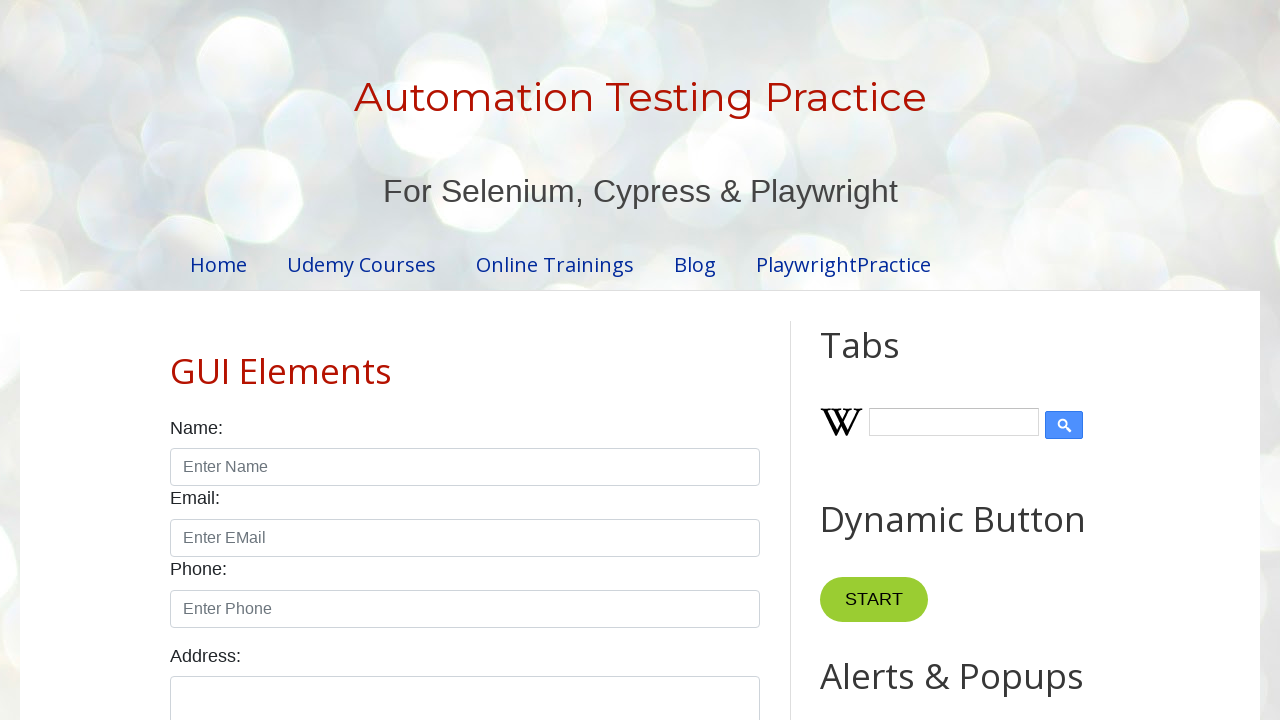

Dragged element from source to destination location at (1015, 386)
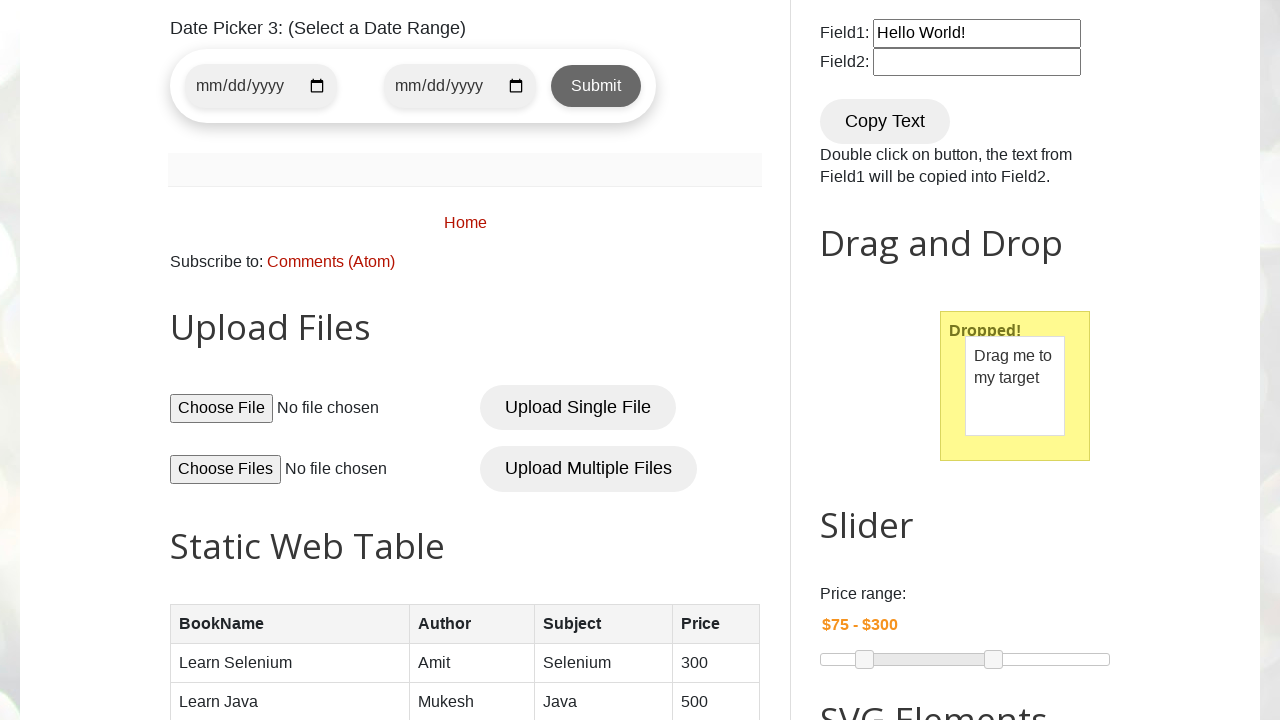

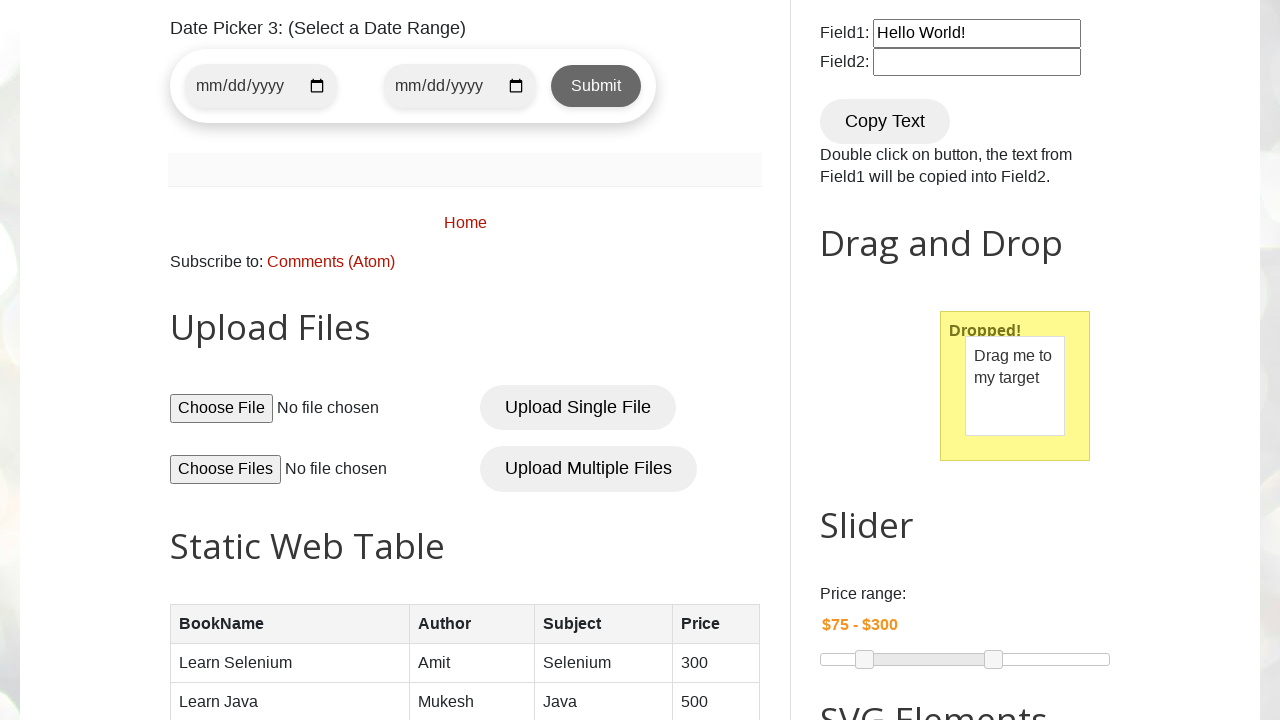